Tests the partial link text locator functionality by navigating to a test page and clicking on a link that contains "automatedtester" in its text.

Starting URL: http://omayo.blogspot.com/

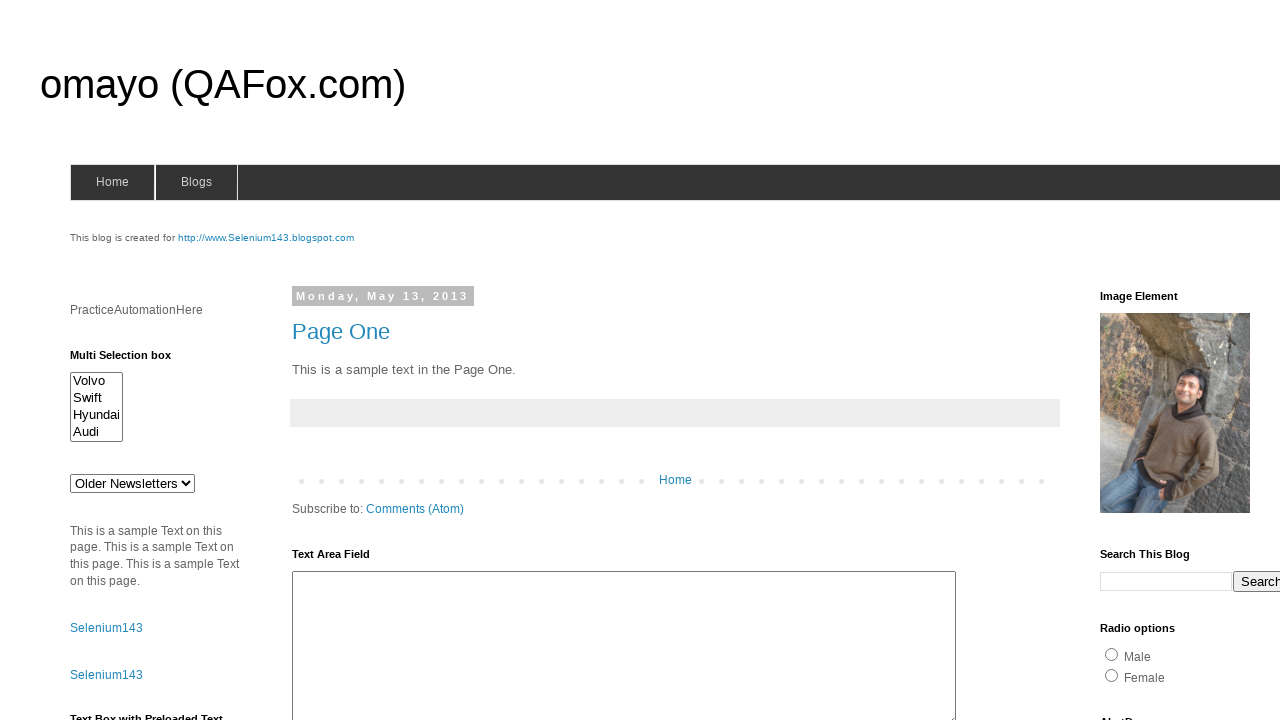

Navigated to http://omayo.blogspot.com/
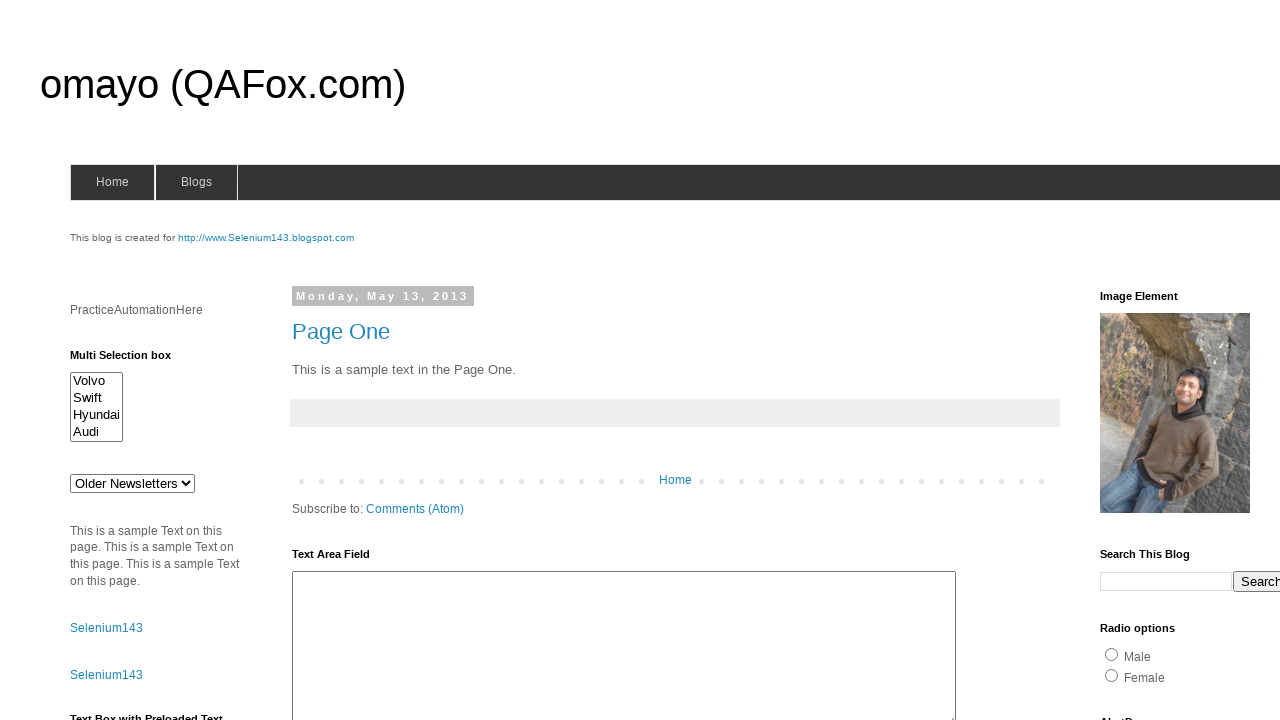

Clicked on link containing 'automatedtester' at (1168, 361) on a:has-text('automatedtester')
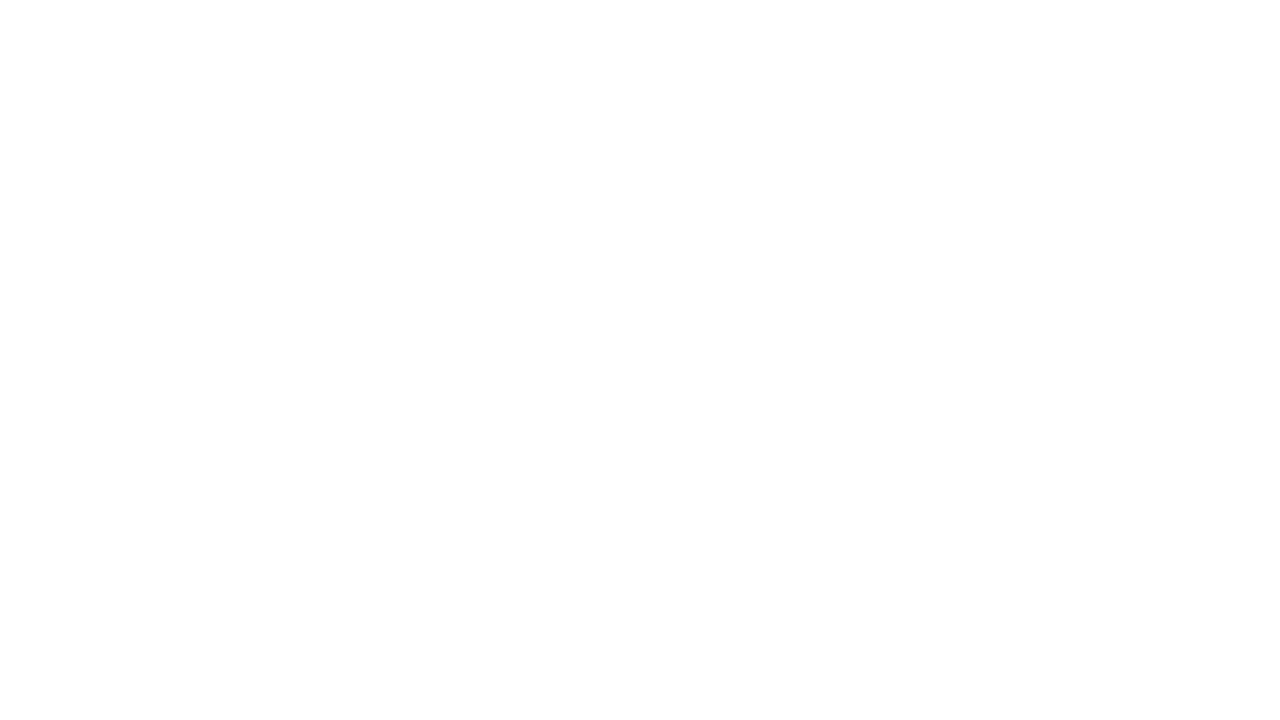

Page load completed after clicking automatedtester link
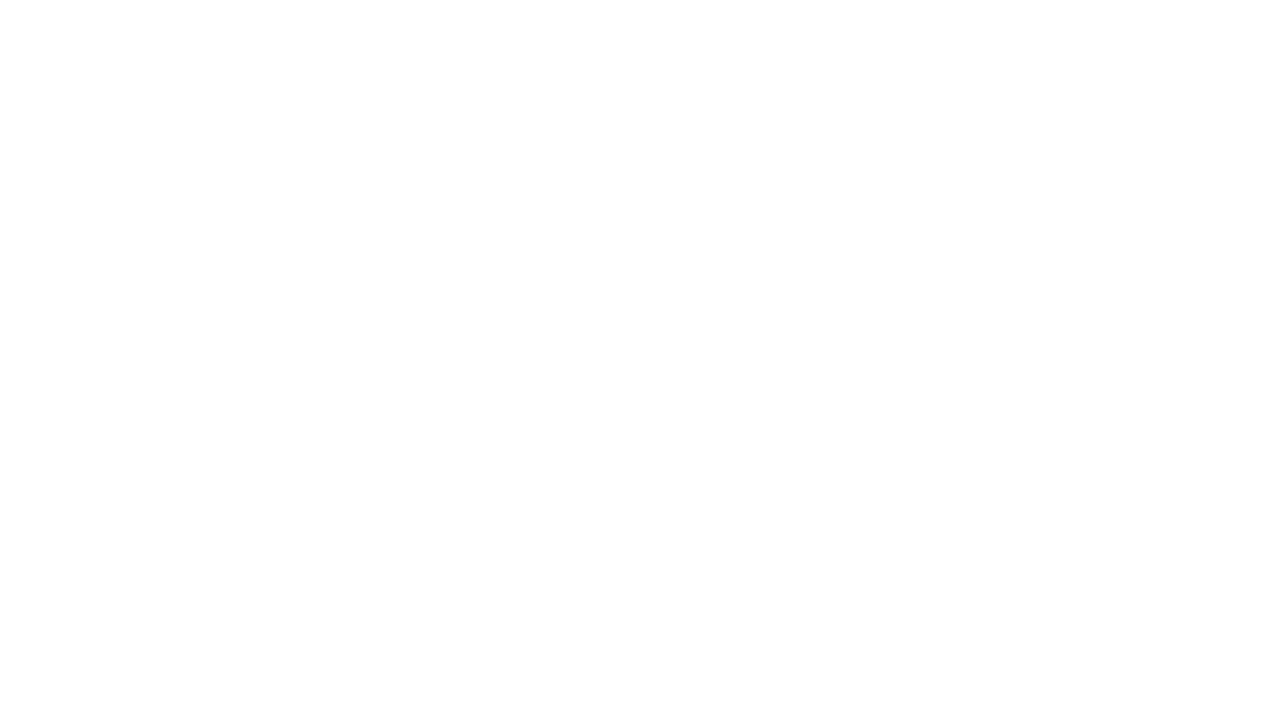

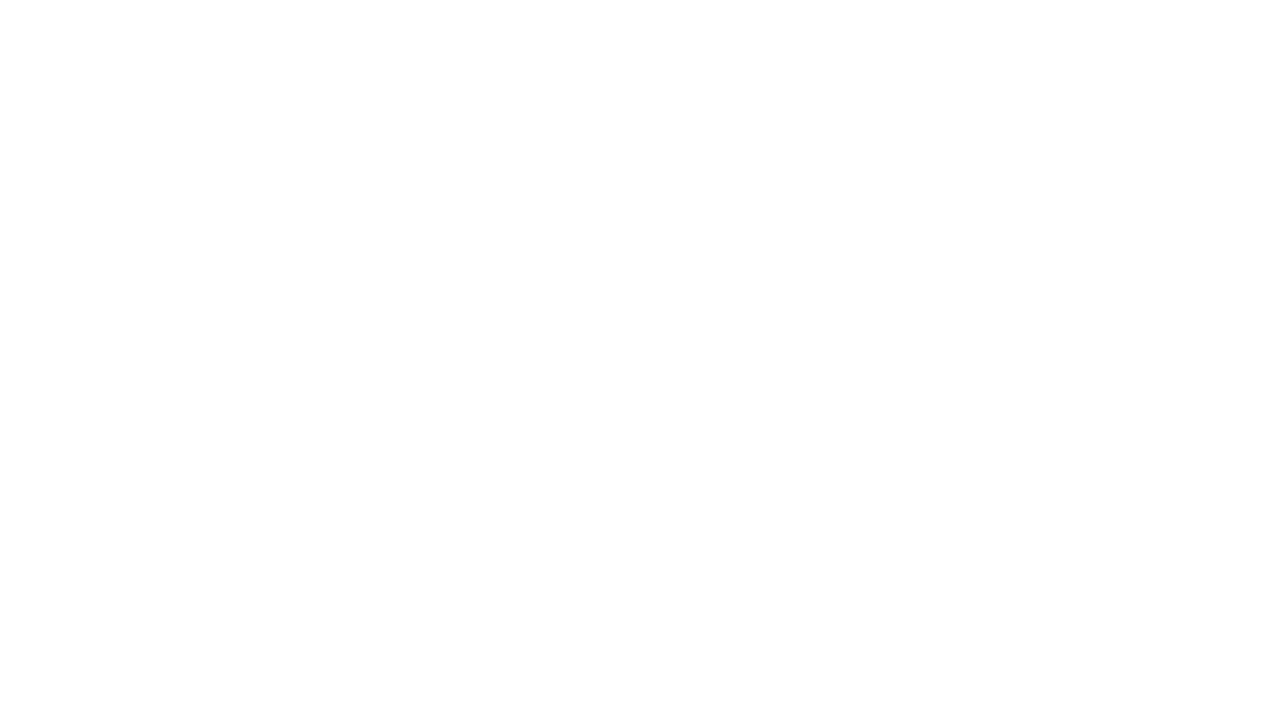